Opens the home page and verifies the page title matches the expected value

Starting URL: https://theconnectedshop.com/

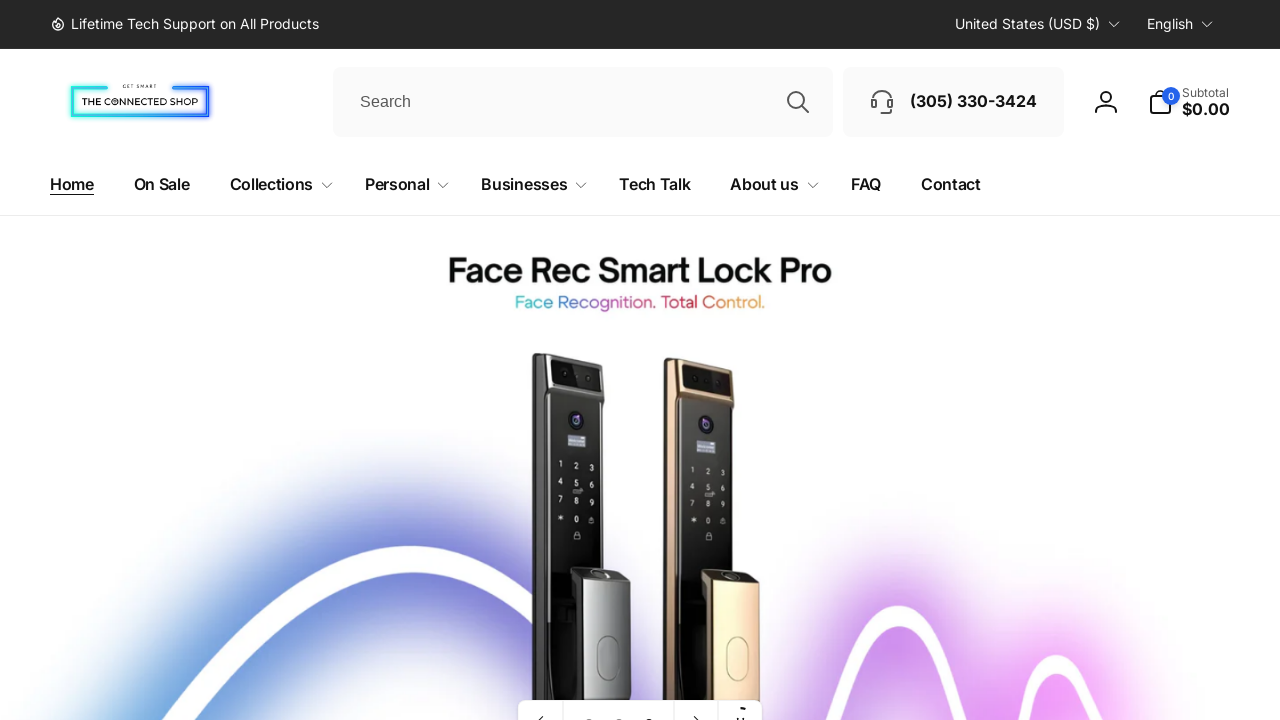

Navigated to home page at https://theconnectedshop.com/
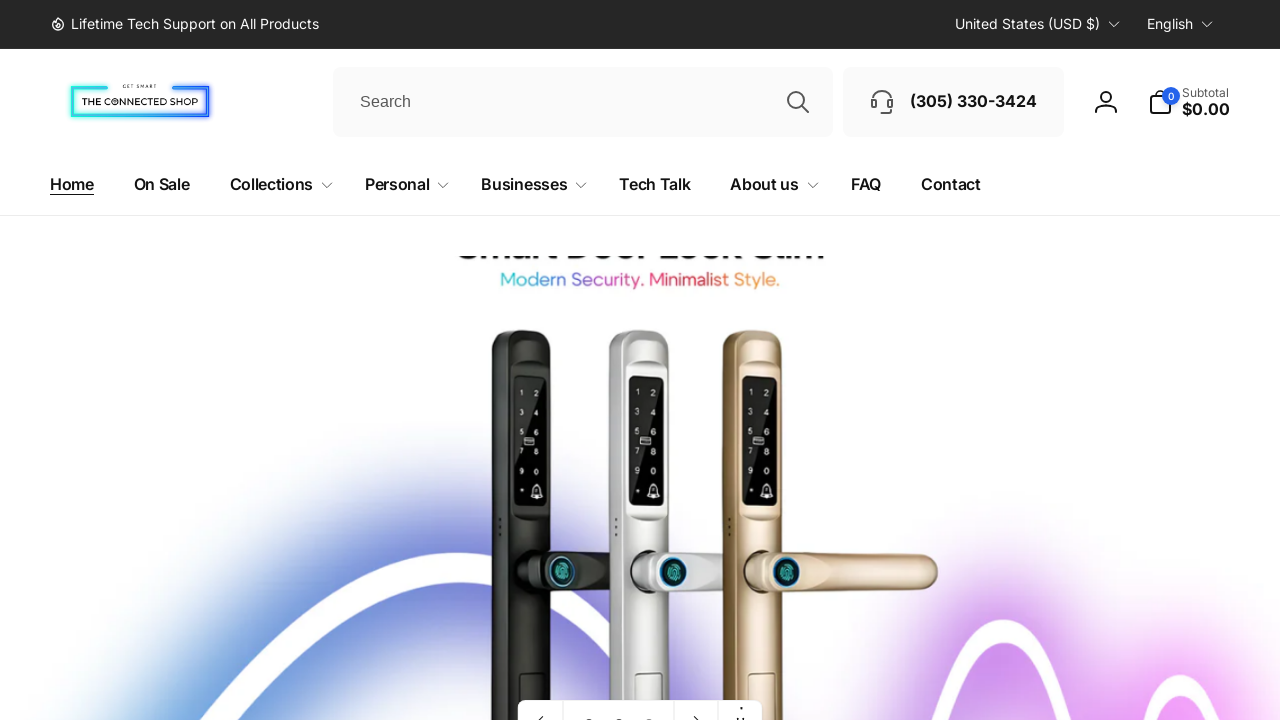

Verified page title matches expected value: 'The Connected Shop - Smart Locks, Smart Sensors, Smart Home & Office'
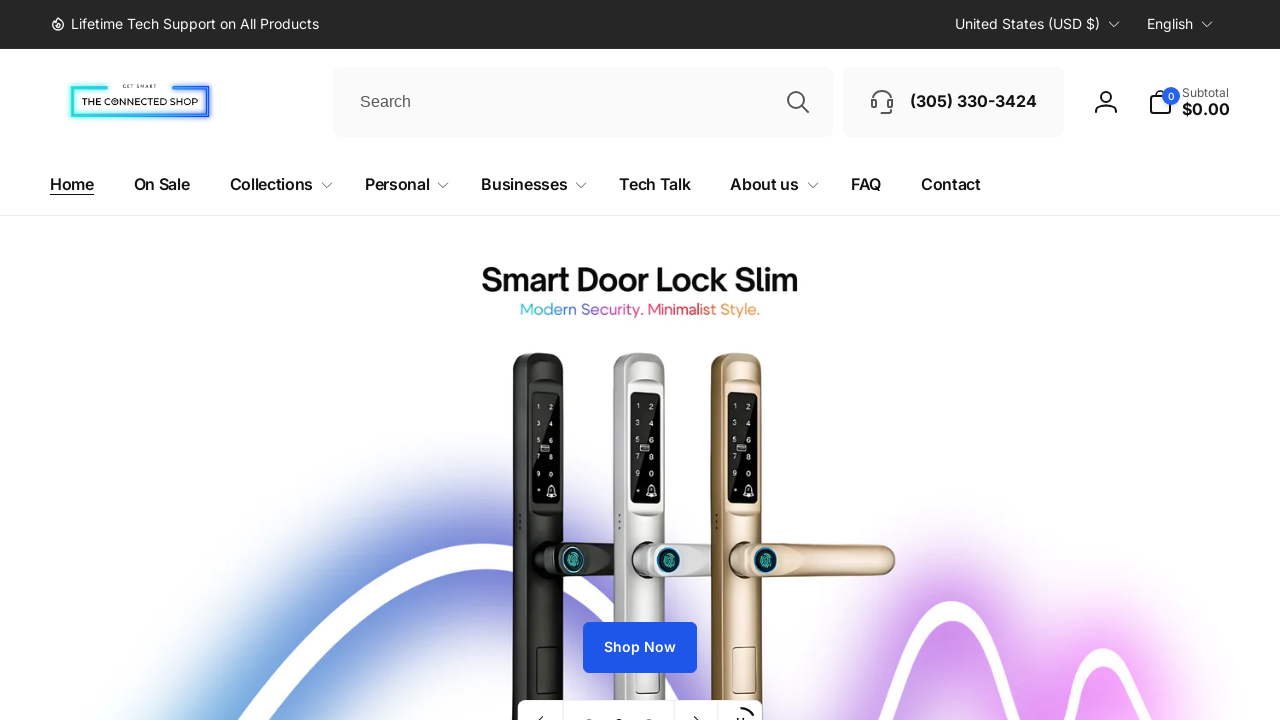

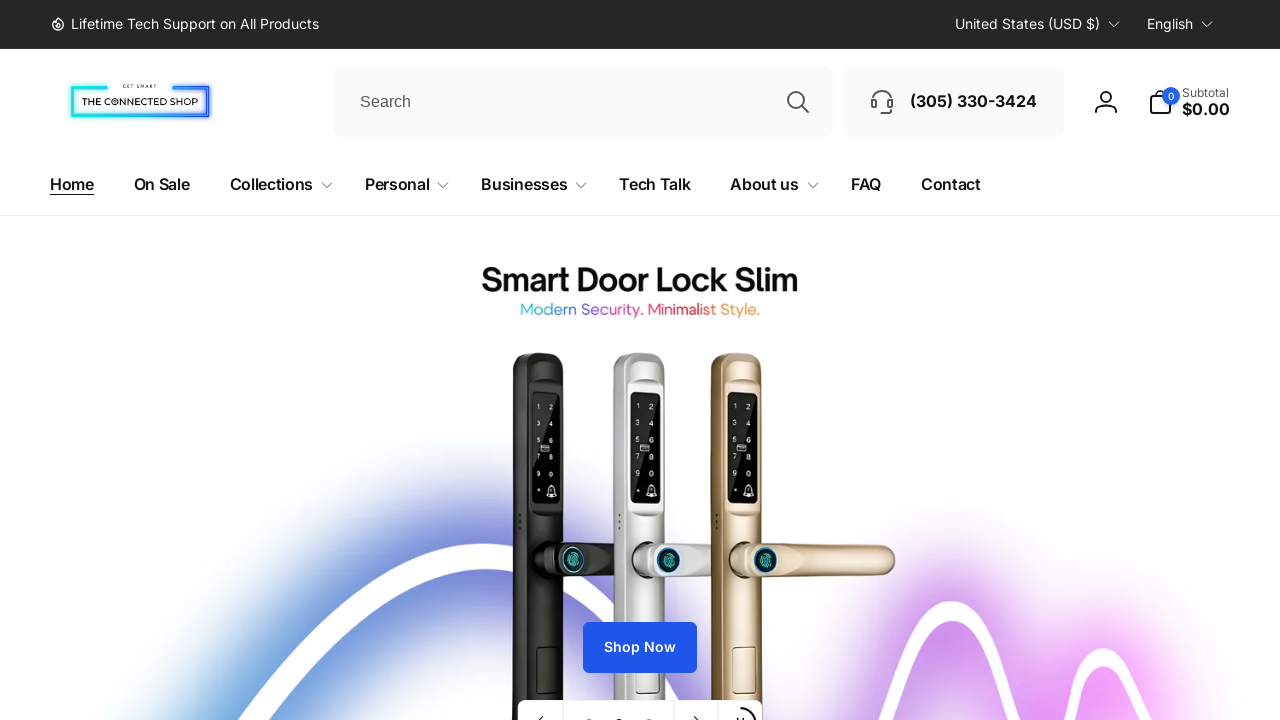